Tests dropdown selection using select element by selecting an option by index

Starting URL: https://rahulshettyacademy.com/dropdownsPractise/

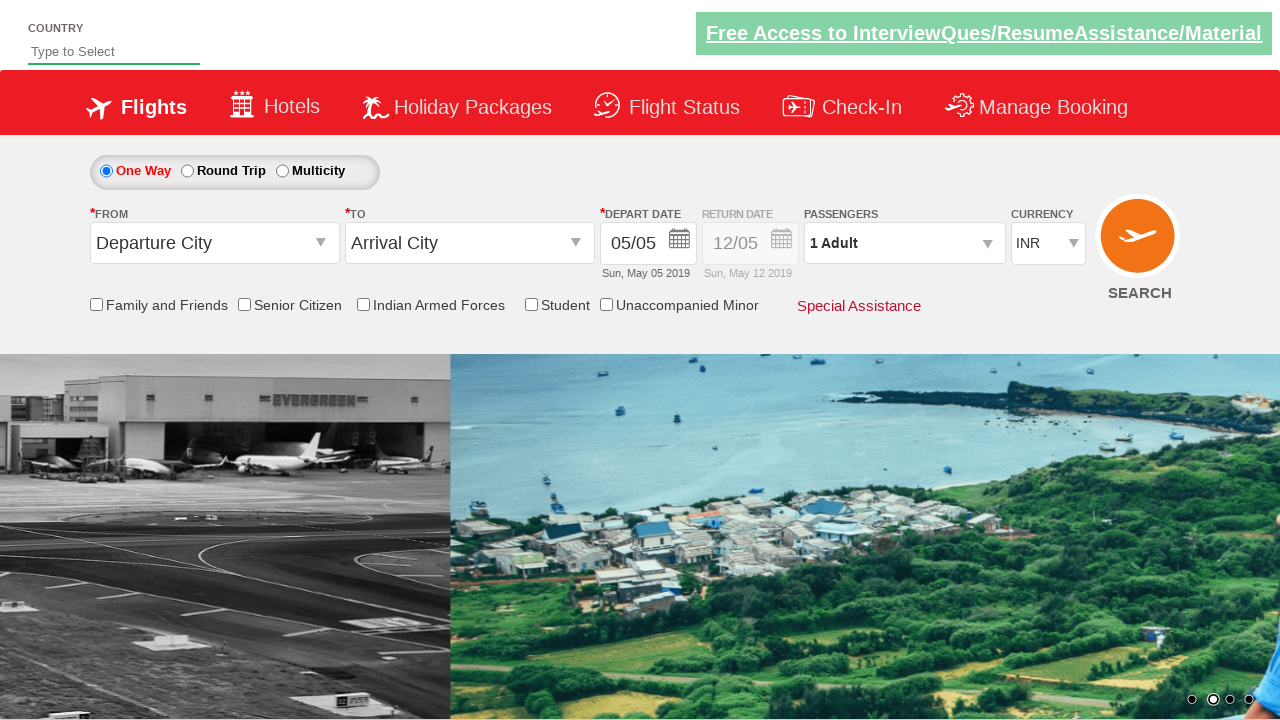

Navigated to dropdowns practice page
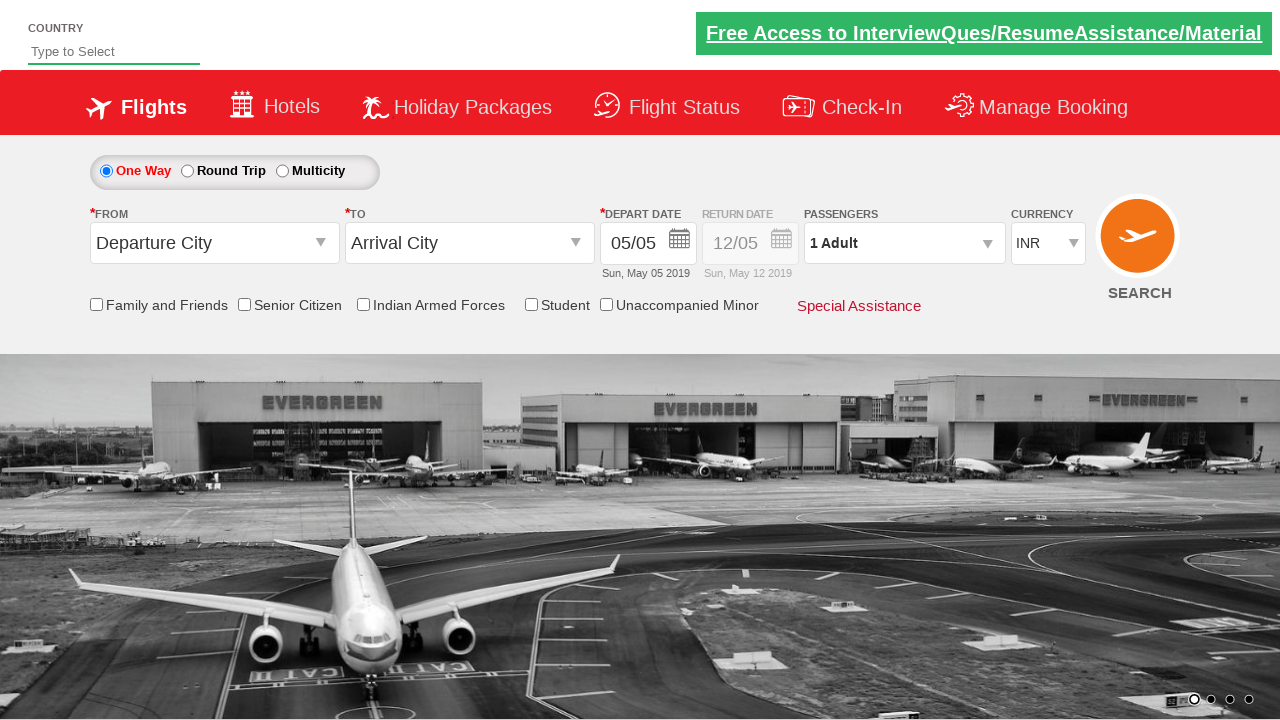

Selected dropdown option at index 2 from currency dropdown on #ctl00_mainContent_DropDownListCurrency
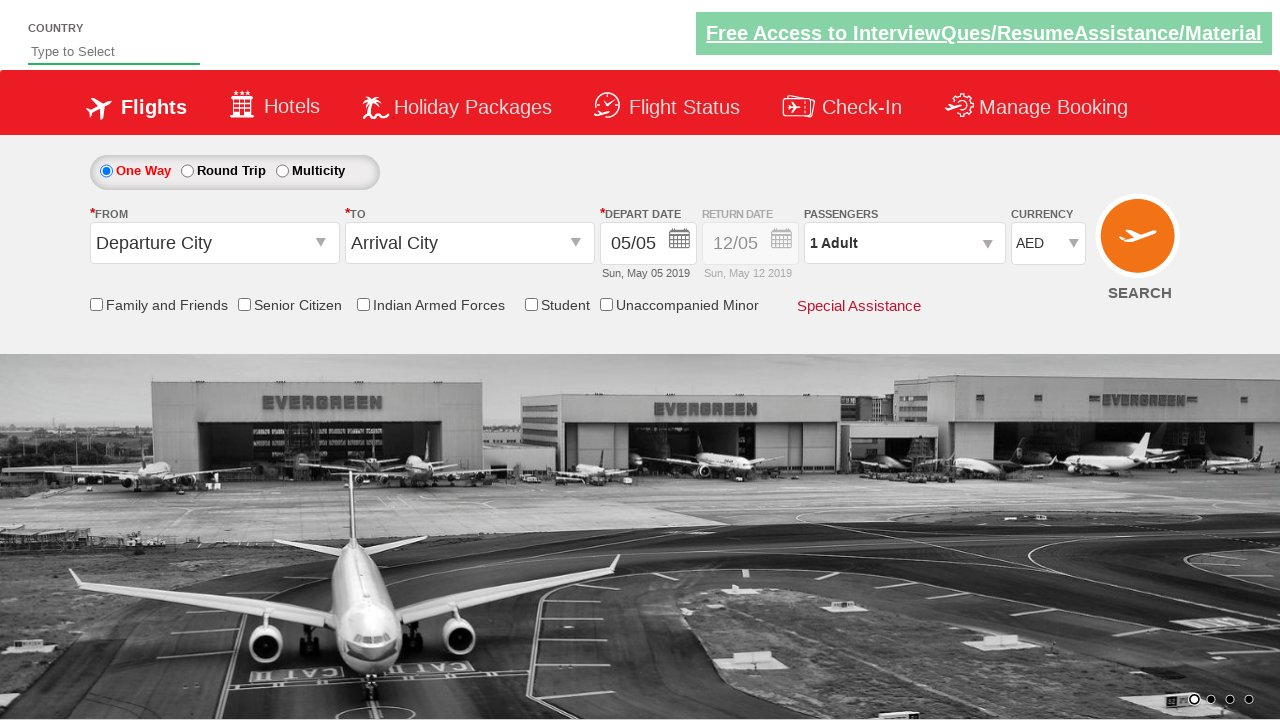

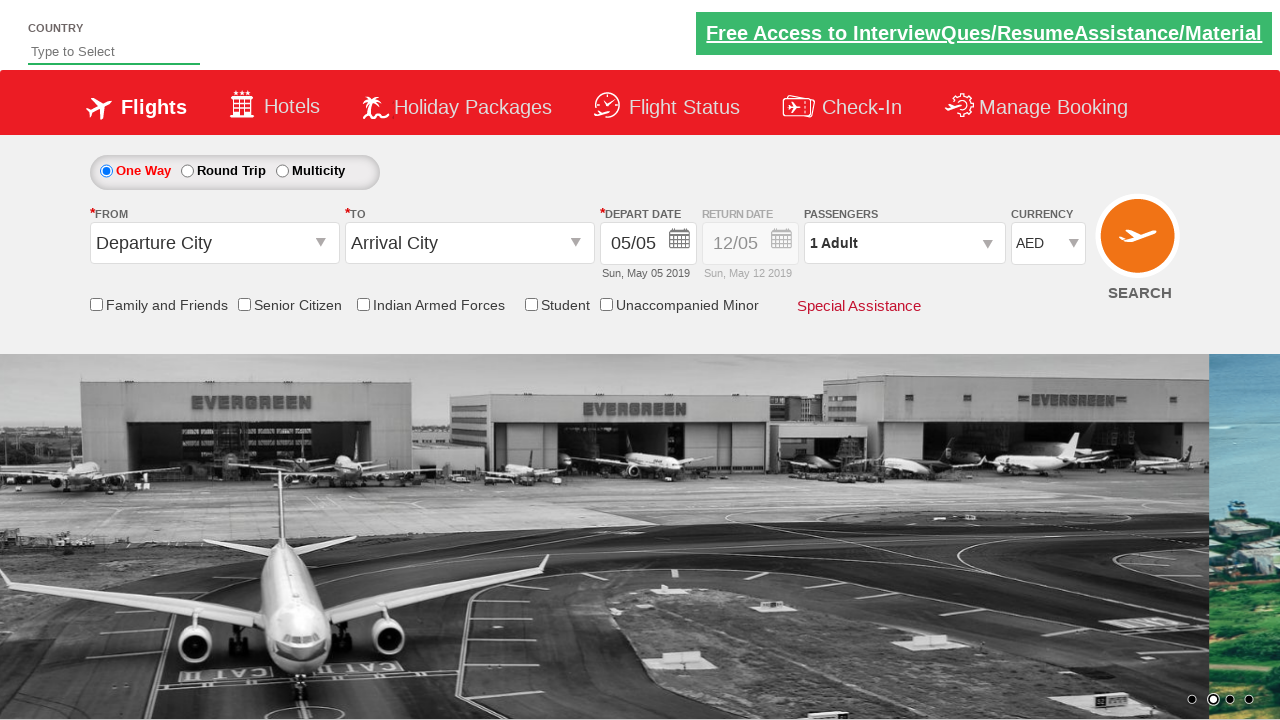